Tests adding a record to a web table by filling in name, age, selecting a country from a dropdown, and clicking the Add Record button.

Starting URL: https://claruswaysda.github.io/addRecordWebTable.html

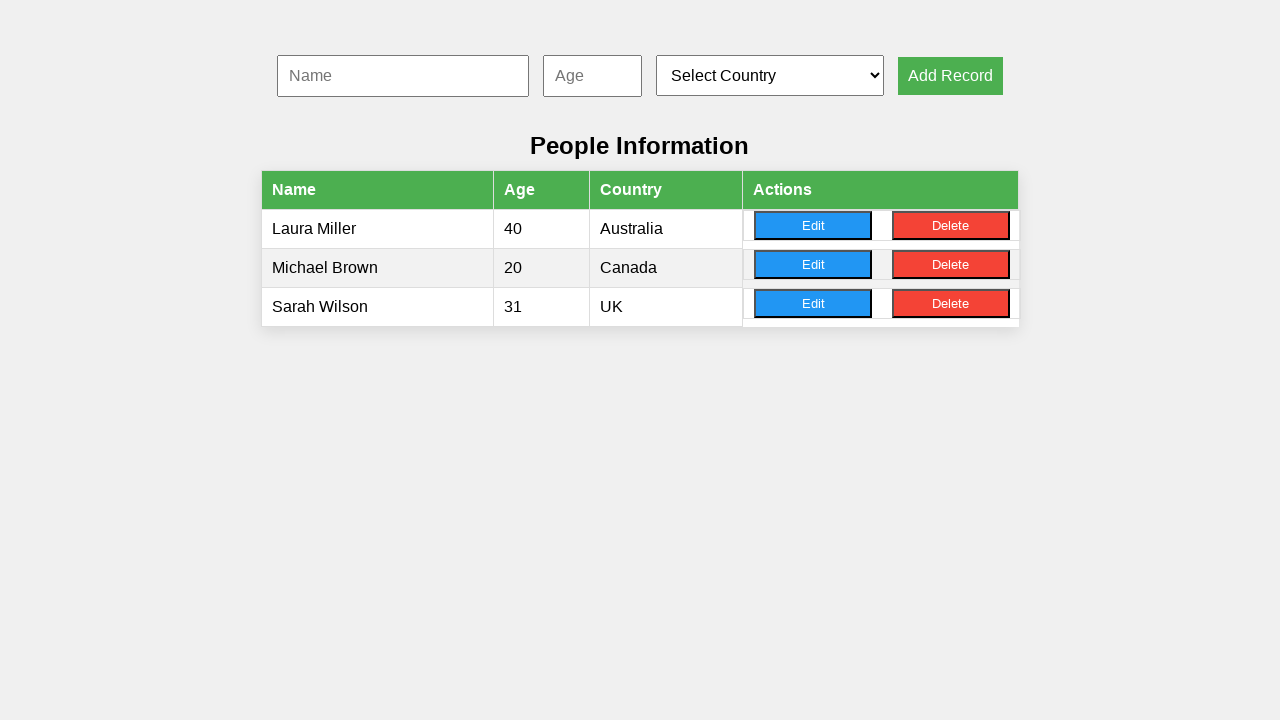

Navigated to the add record web table page
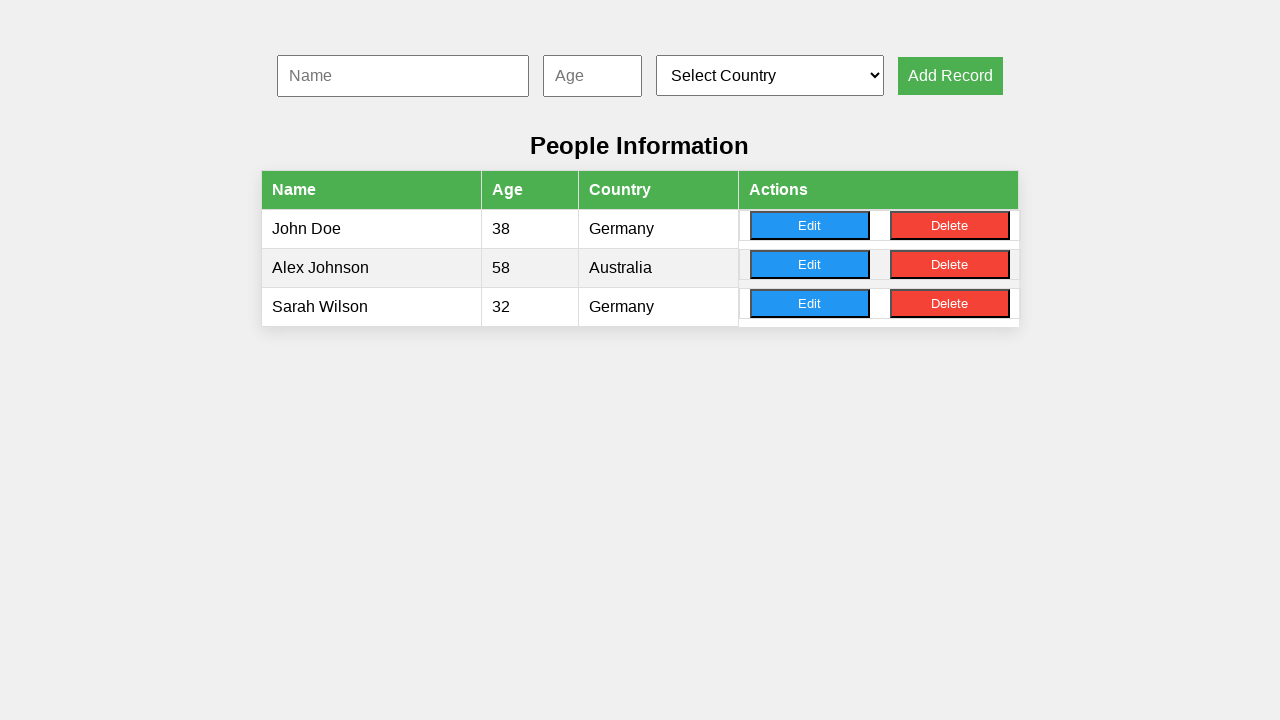

Filled name field with 'John Doe' on #nameInput
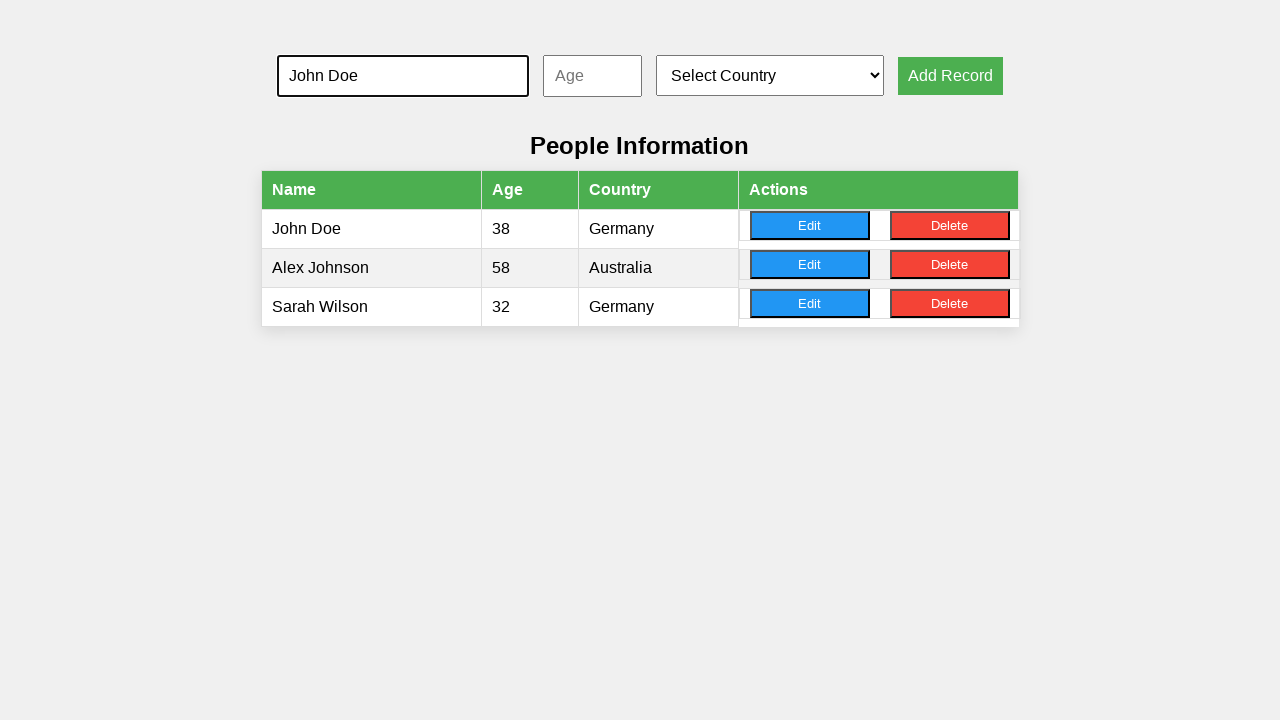

Filled age field with '23' on #ageInput
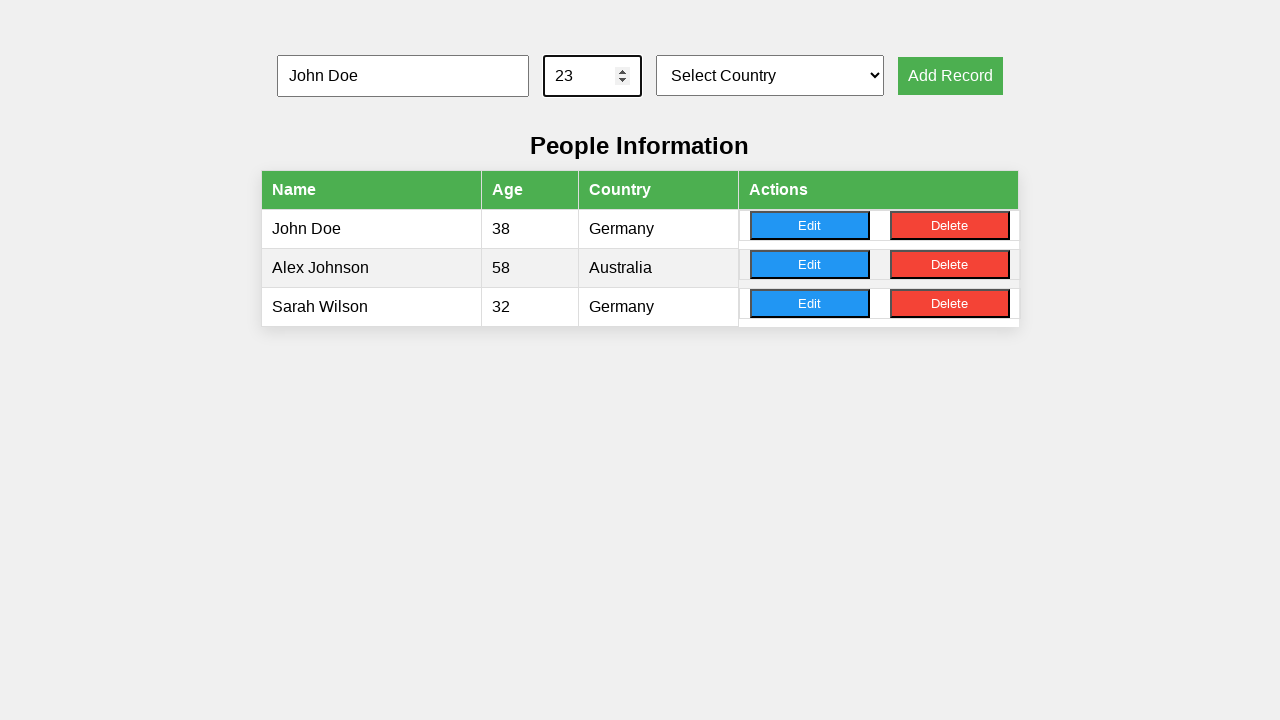

Selected 'Canada' from country dropdown on #countrySelect
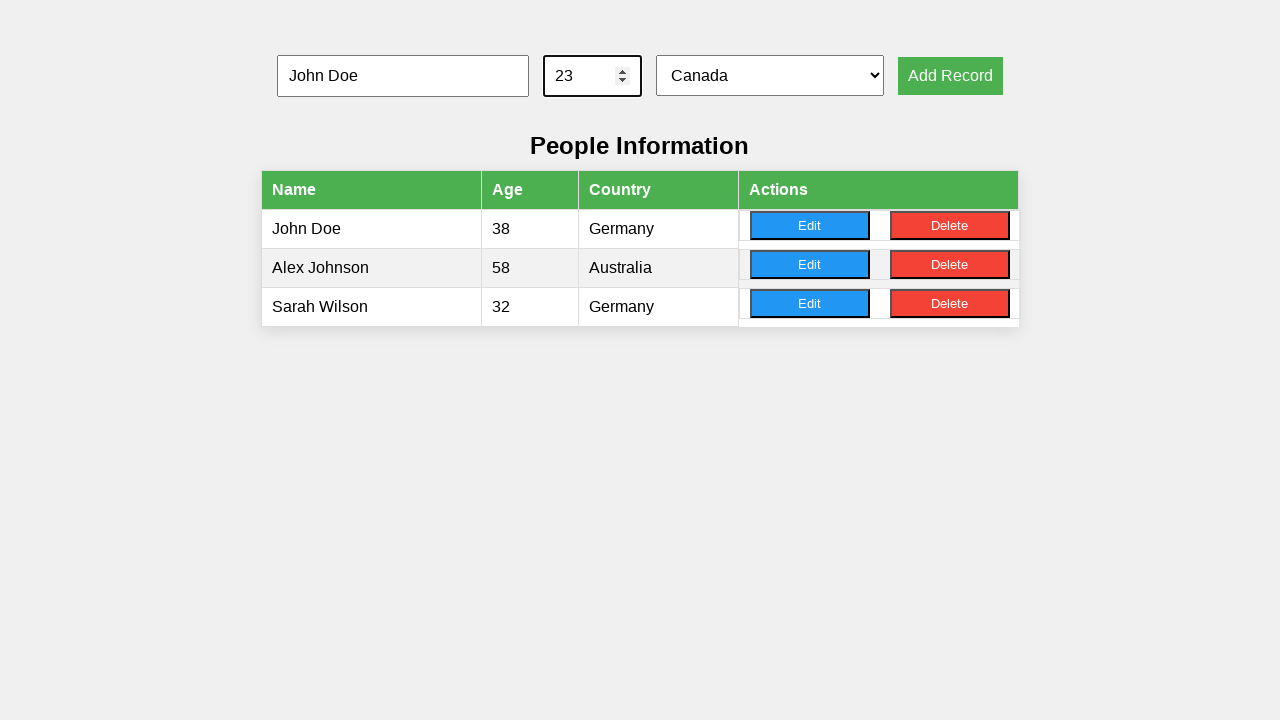

Clicked 'Add Record' button to submit the form at (950, 76) on xpath=//*[.='Add Record']
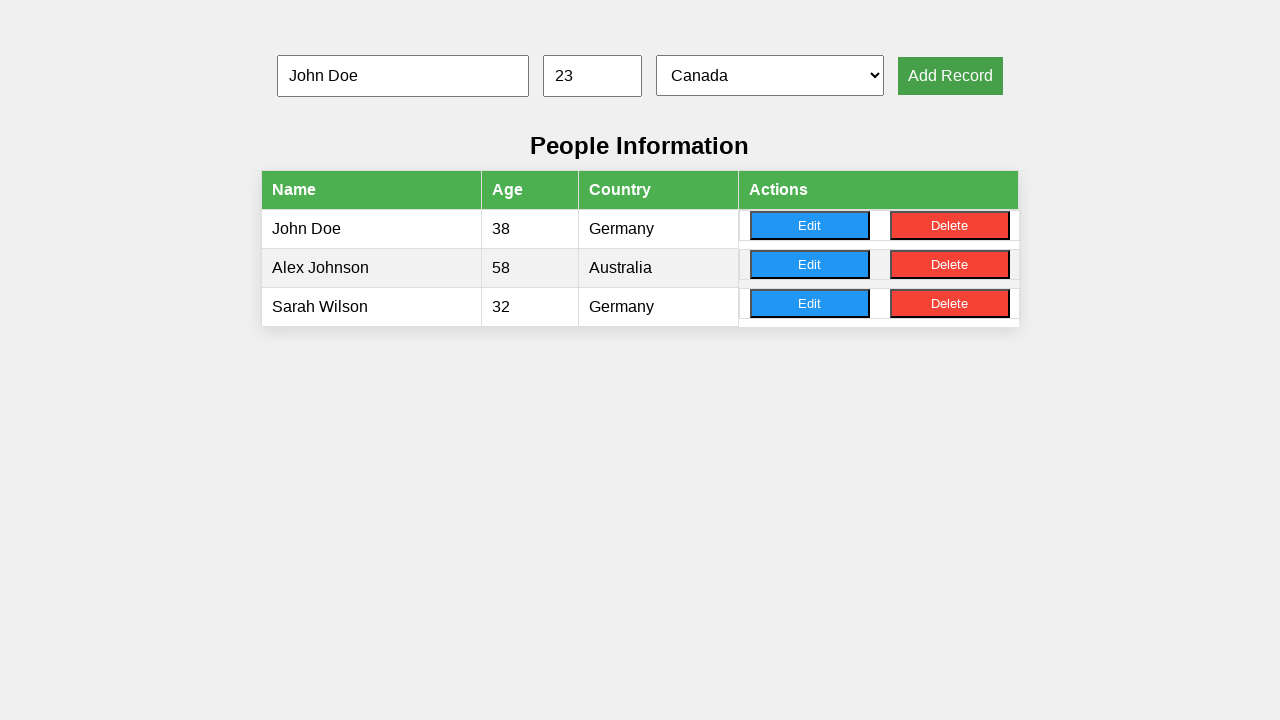

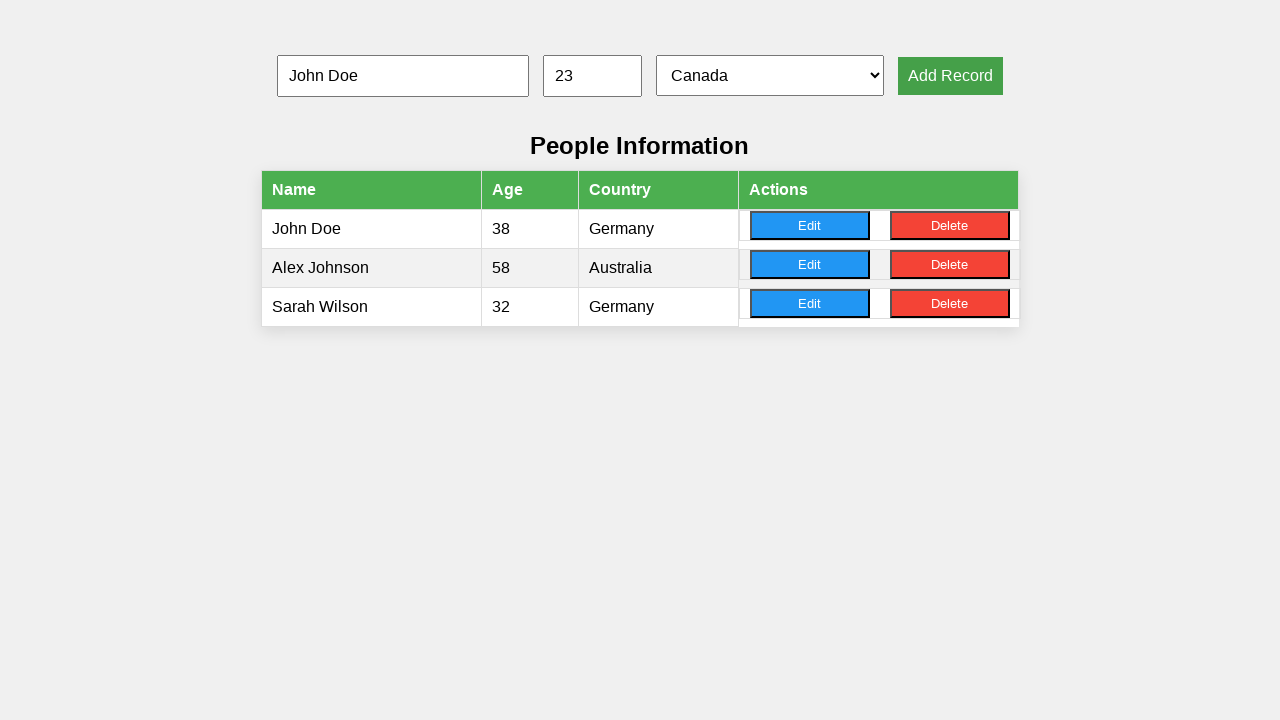